Tests the forgot password link by clicking it and verifying navigation to the password reset page

Starting URL: https://opensource-demo.orangehrmlive.com/web/index.php/auth/login

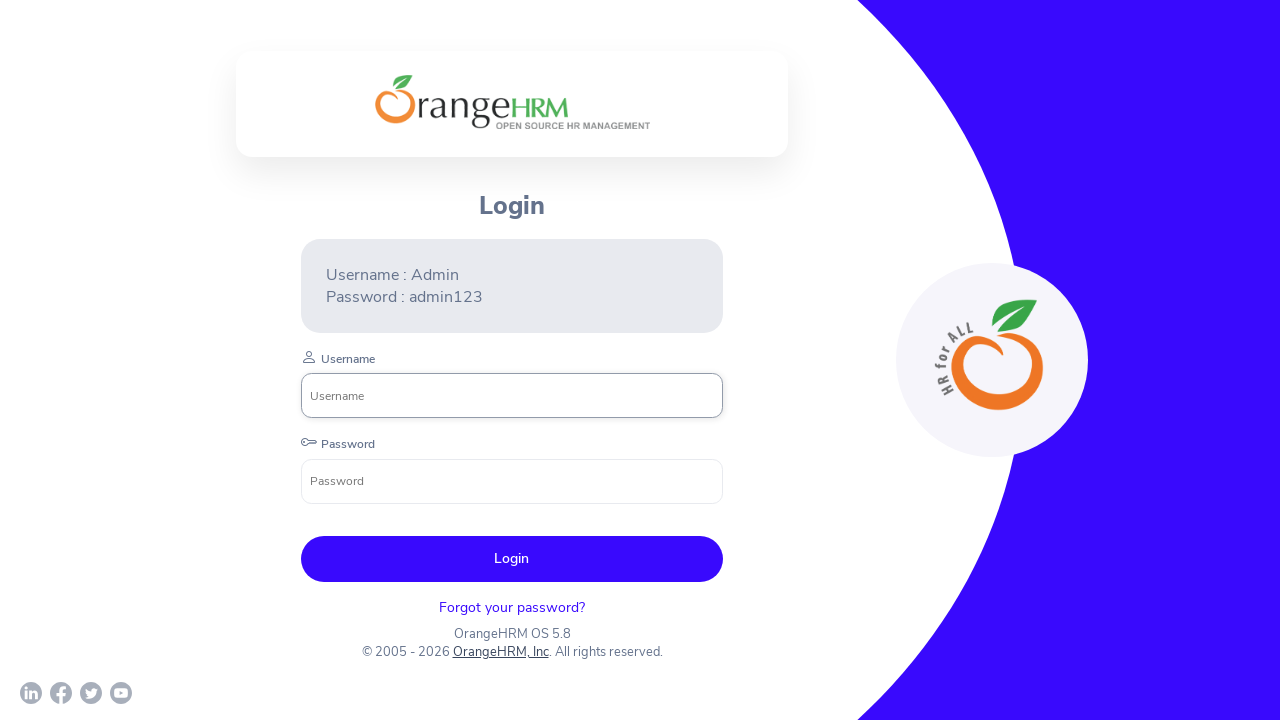

Waited for forgot password link to be visible
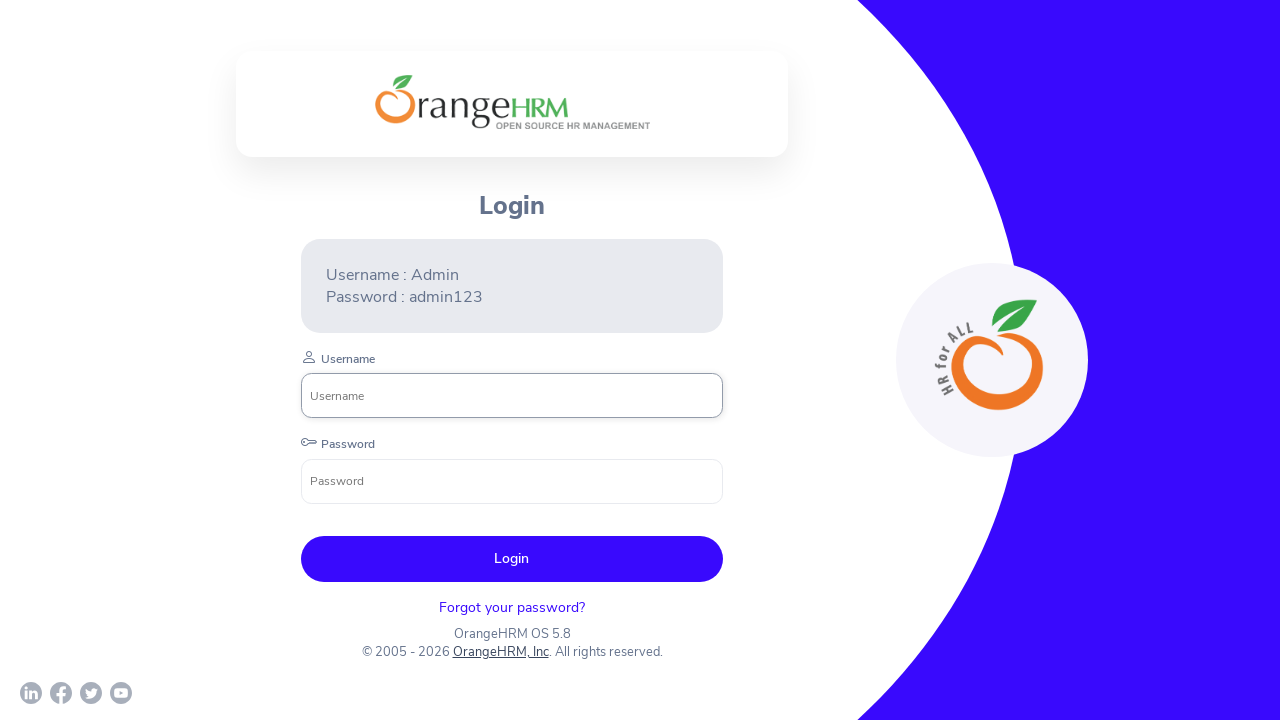

Clicked the forgot password link at (512, 607) on text=Forgot your password?
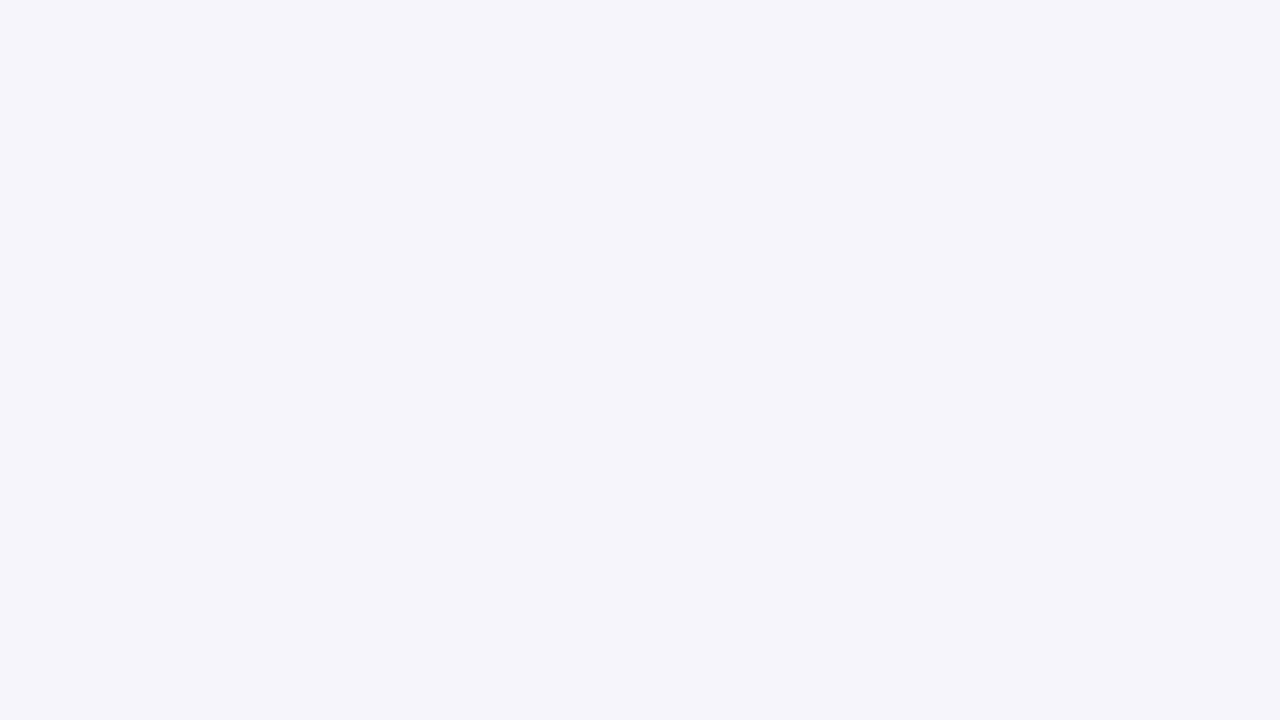

Successfully navigated to password reset page
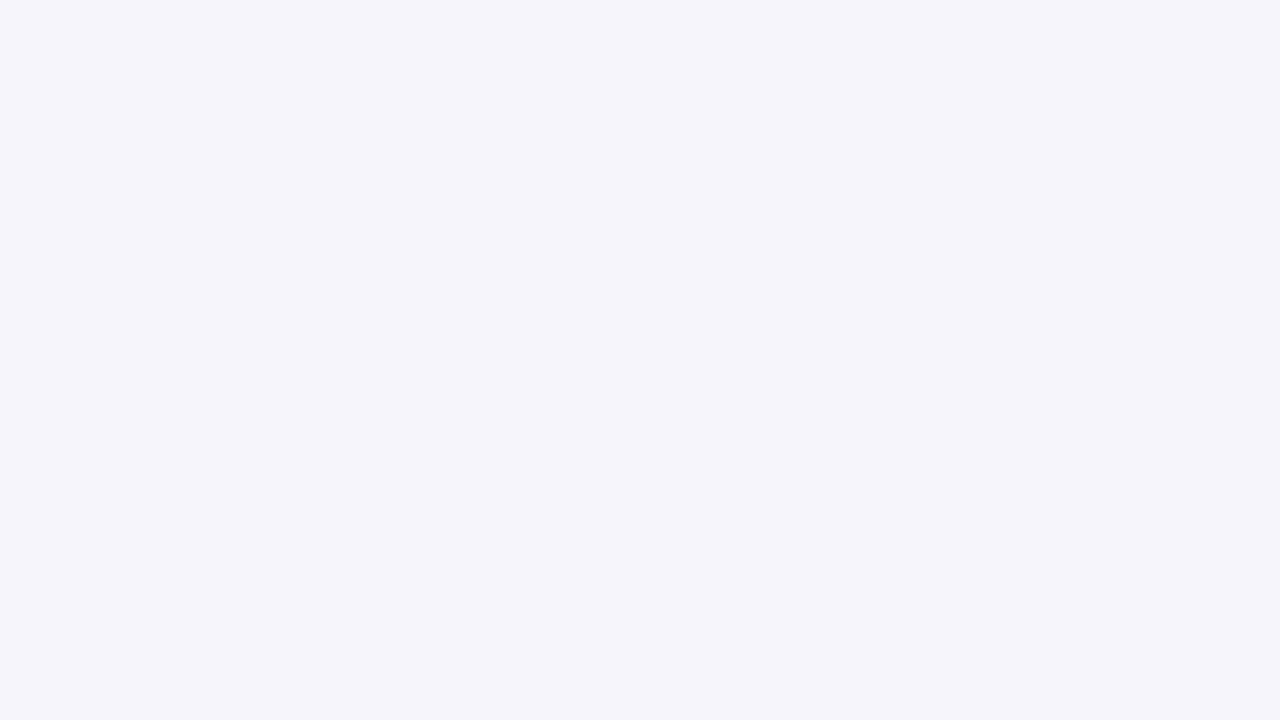

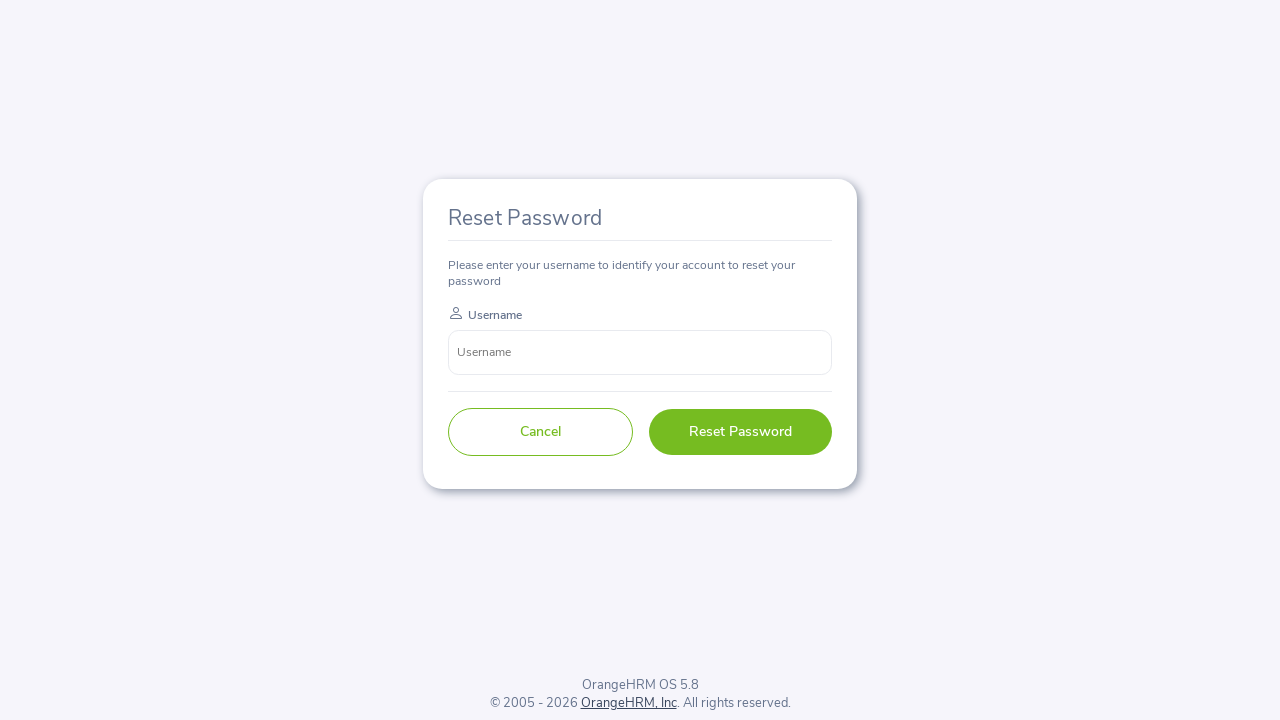